Tests navigation to the Test Cases page by clicking the Test Cases button and verifying the page loads successfully

Starting URL: https://automationexercise.com

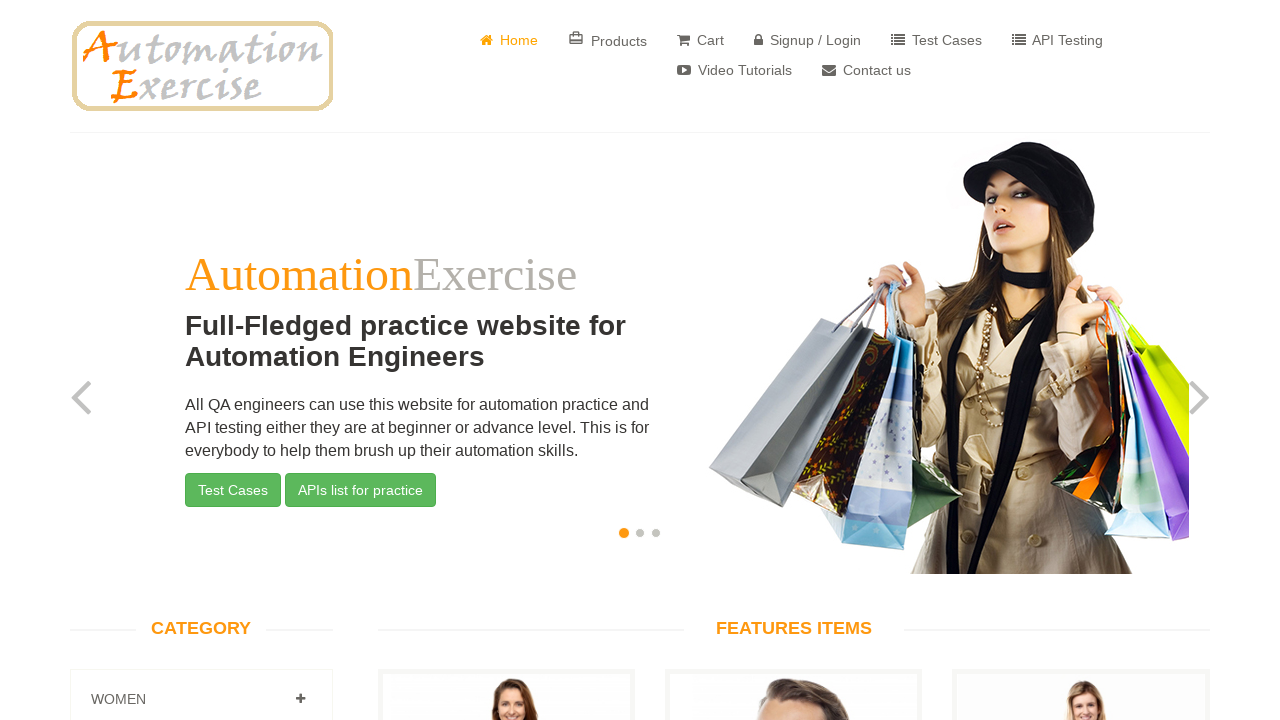

Verified home page loaded - body element is visible
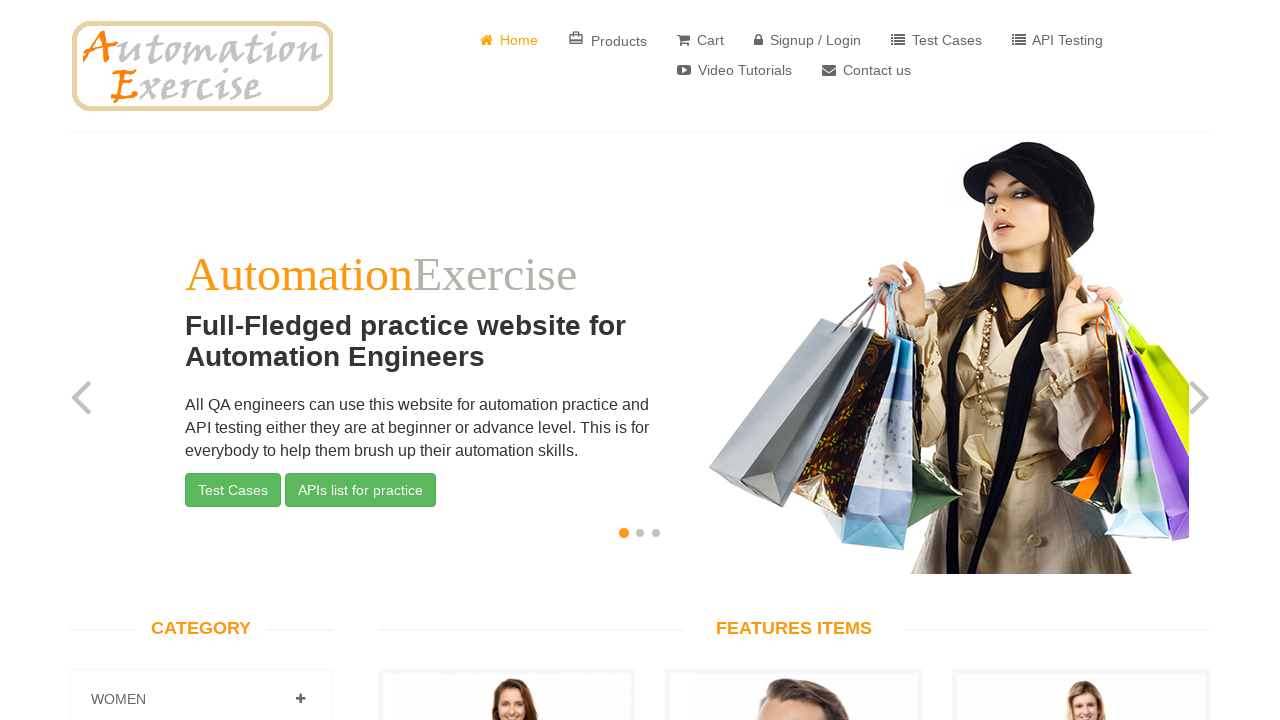

Clicked on Test Cases button at (936, 40) on a[href='/test_cases']
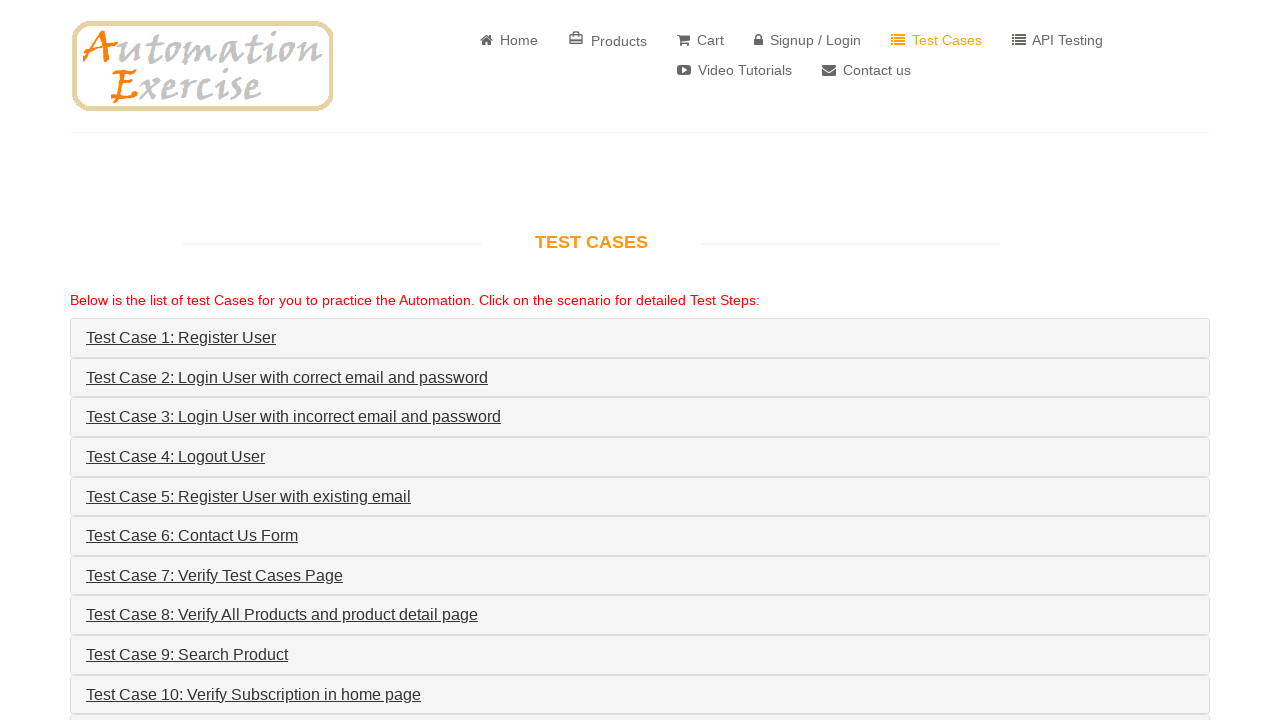

Verified navigation to Test Cases page - URL confirmed
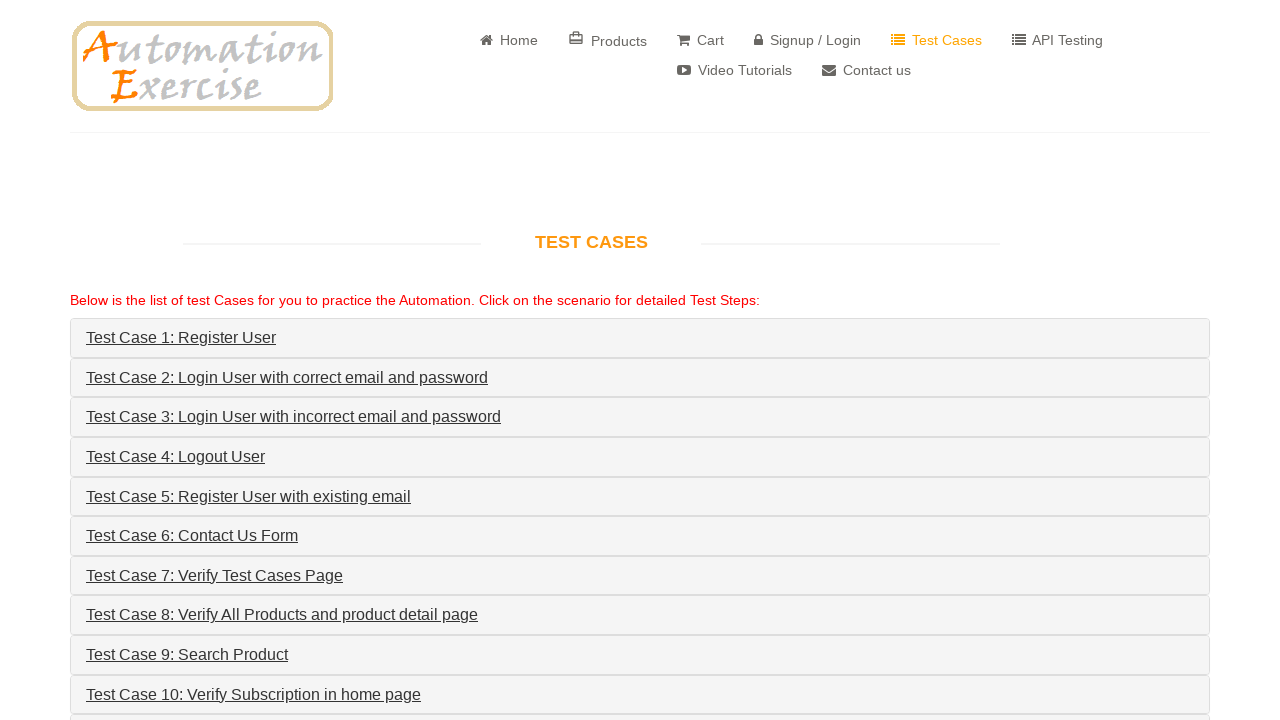

Verified Test Cases page header is visible
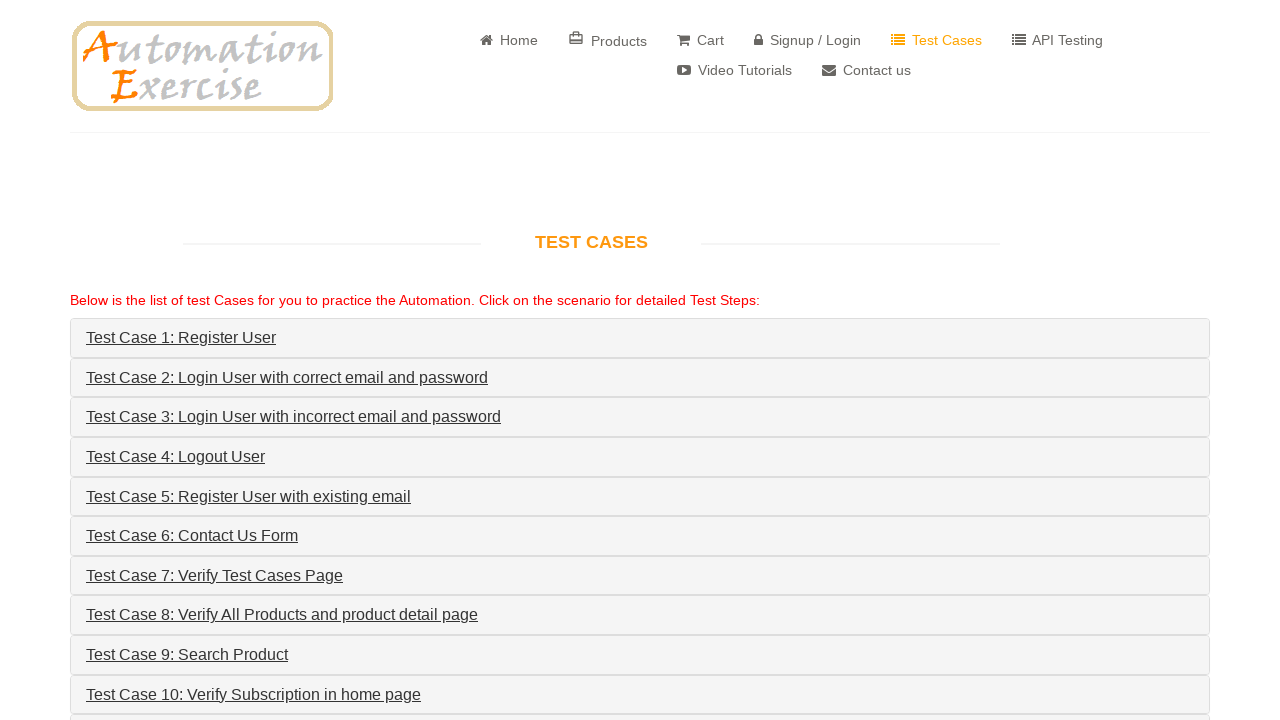

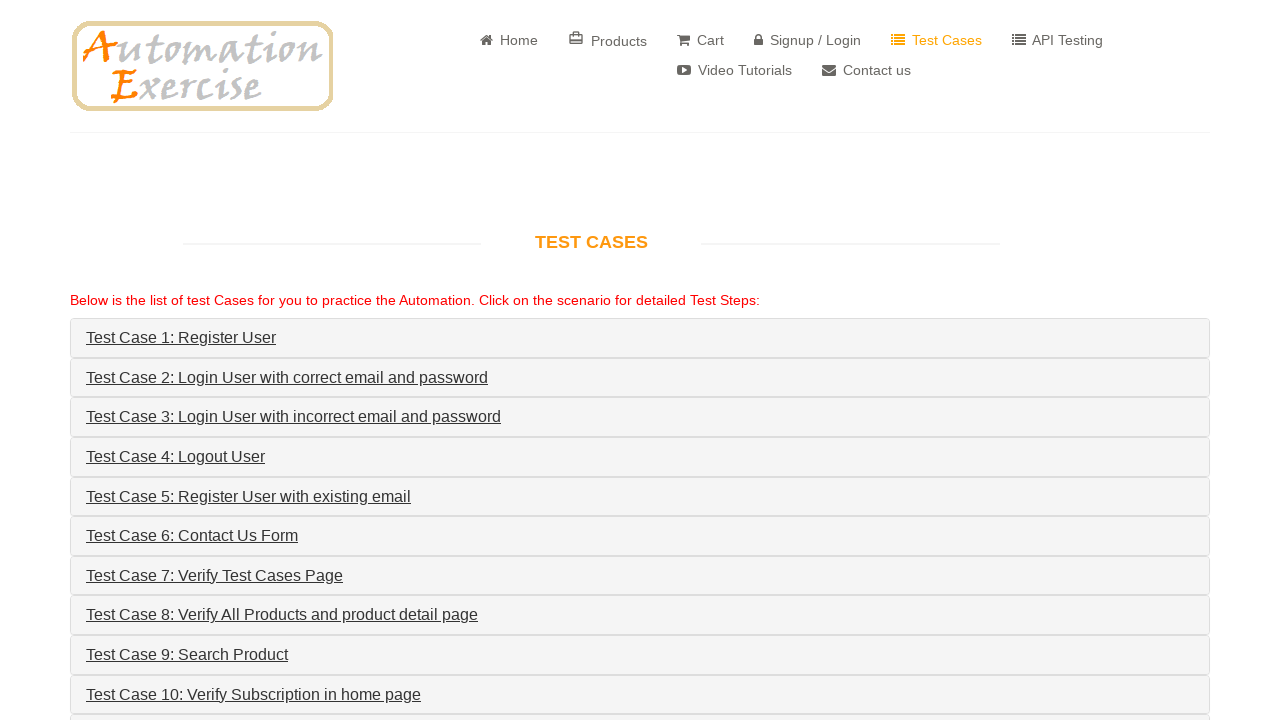